Tests window handling functionality by opening a new browser window, switching to it to fill a form field, closing it, then switching back to the parent window to fill another form field

Starting URL: https://www.hyrtutorials.com/p/window-handles-practice.html

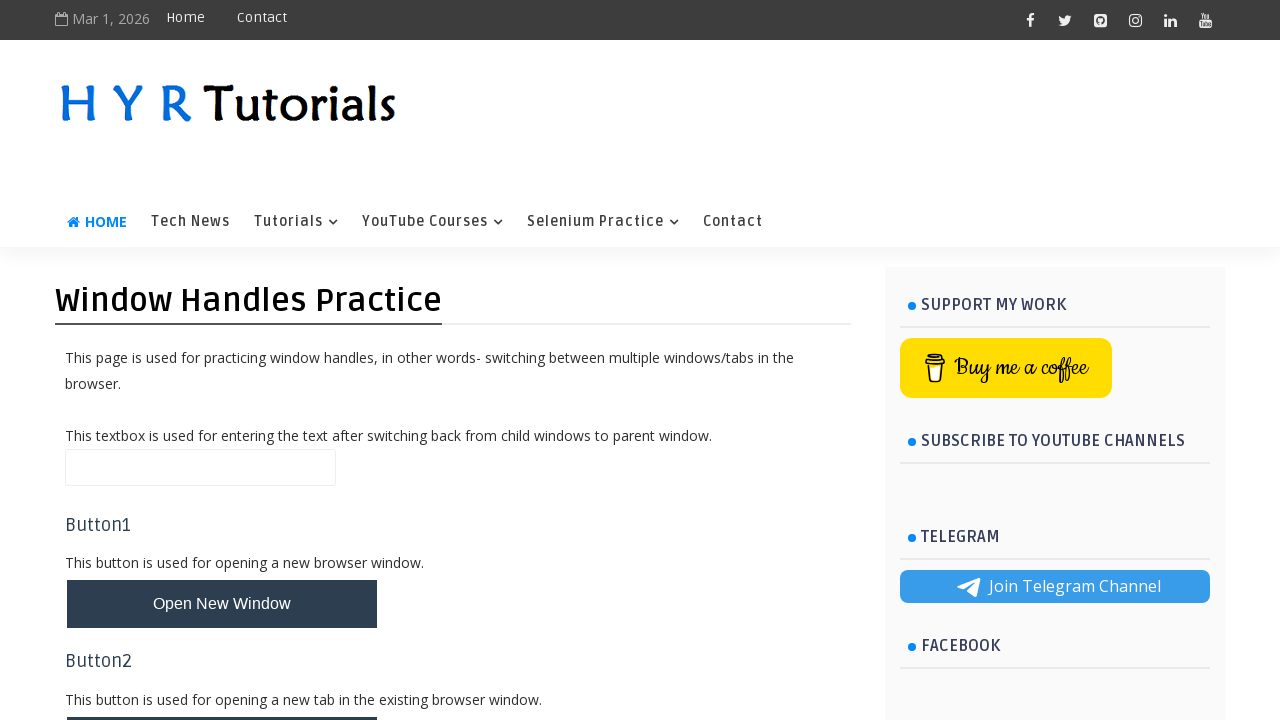

Clicked button to open new browser window at (222, 604) on button[onclick='newBrowserWindow()']
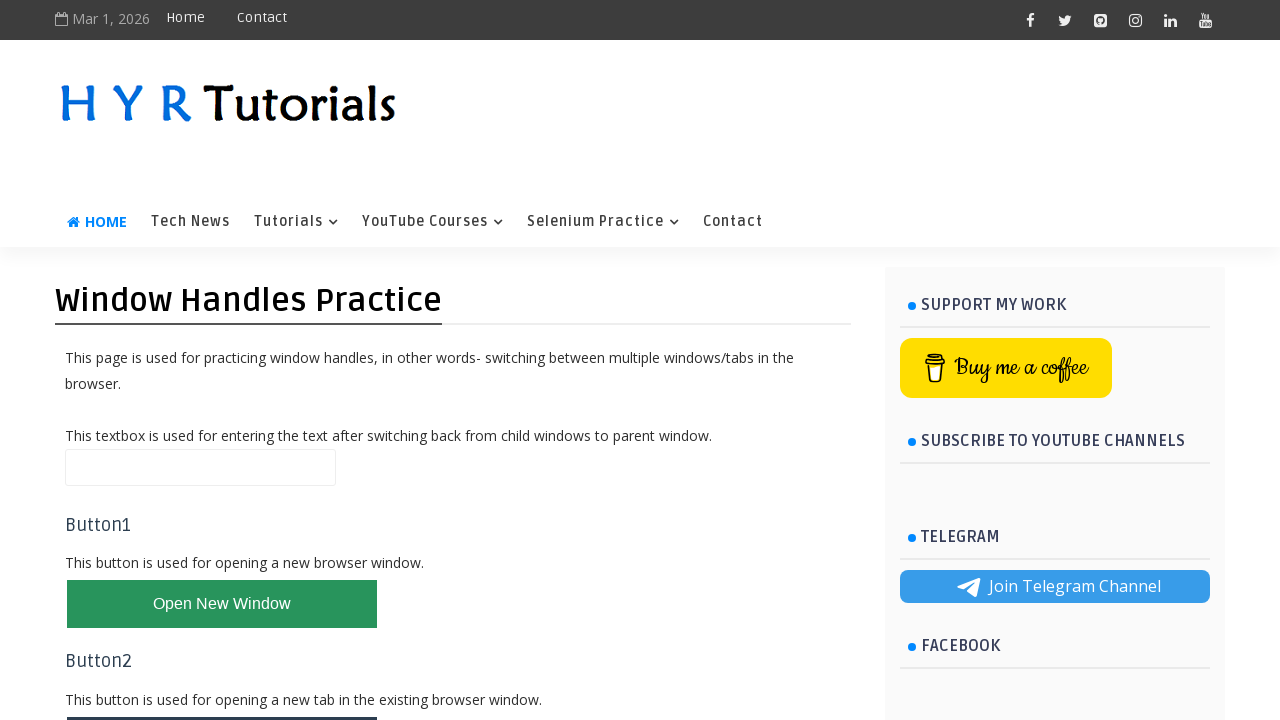

New browser window opened and captured at (222, 604) on button[onclick='newBrowserWindow()']
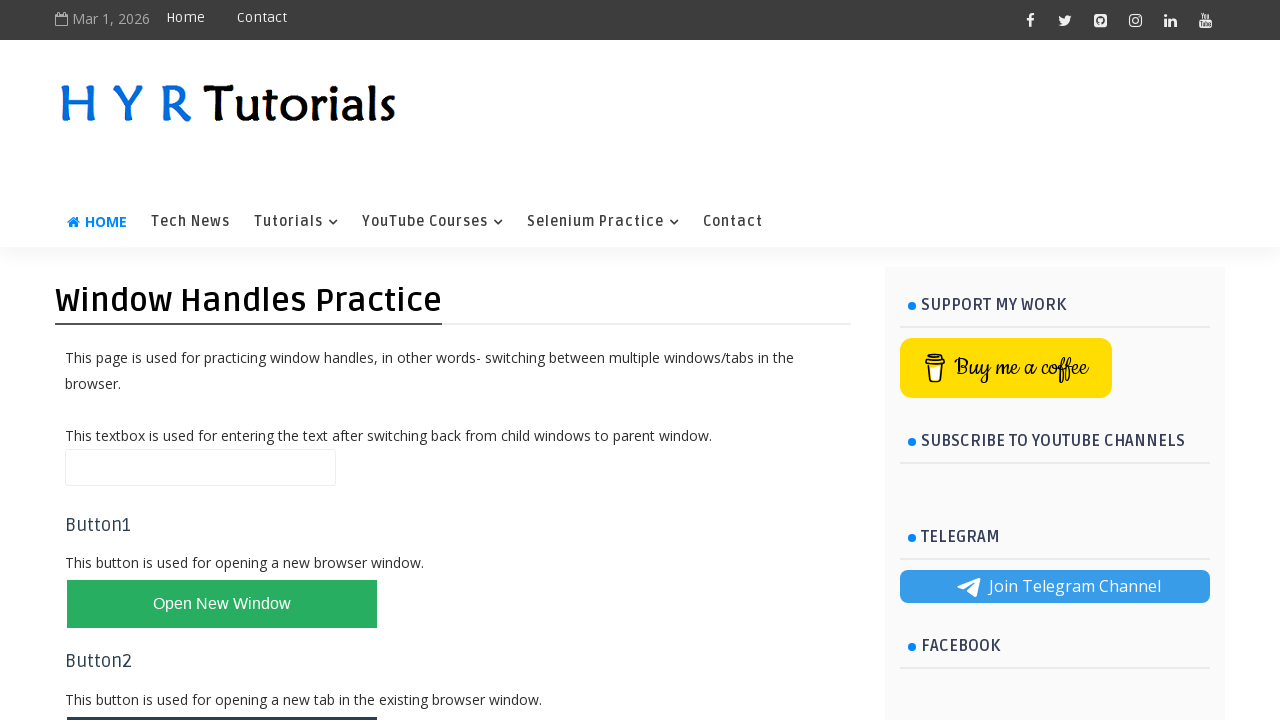

New page object obtained from browser context
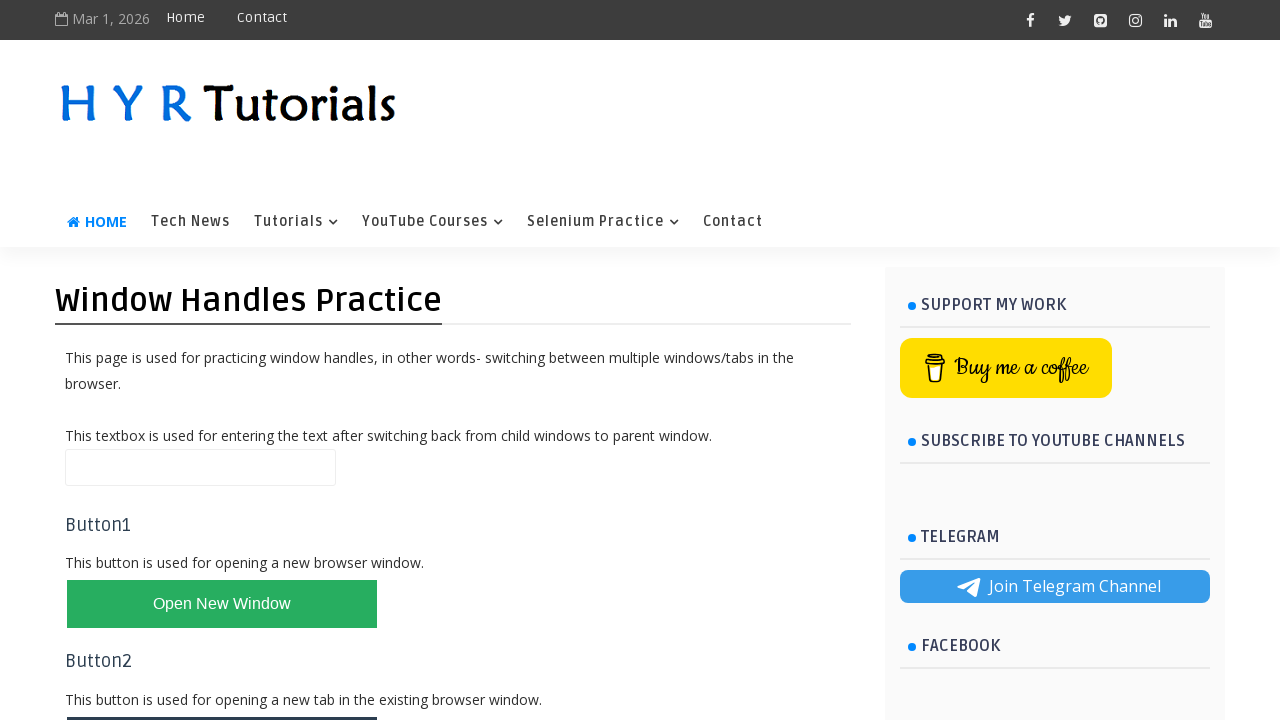

New window page loaded completely
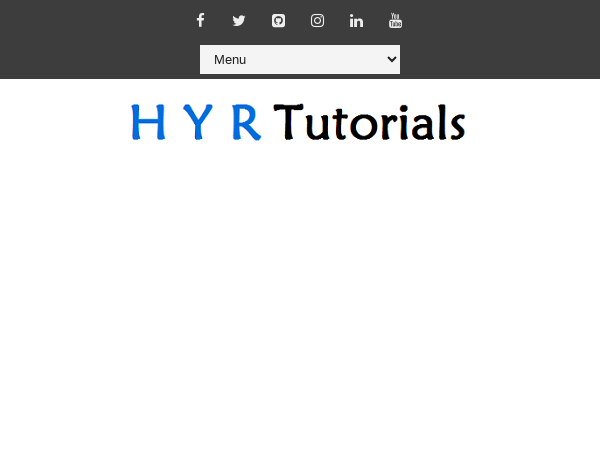

Filled lastName field with 'mourya' in new window on #lastName
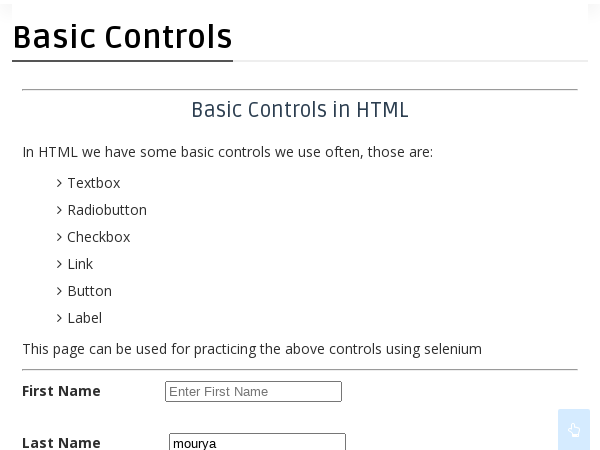

Closed the new browser window
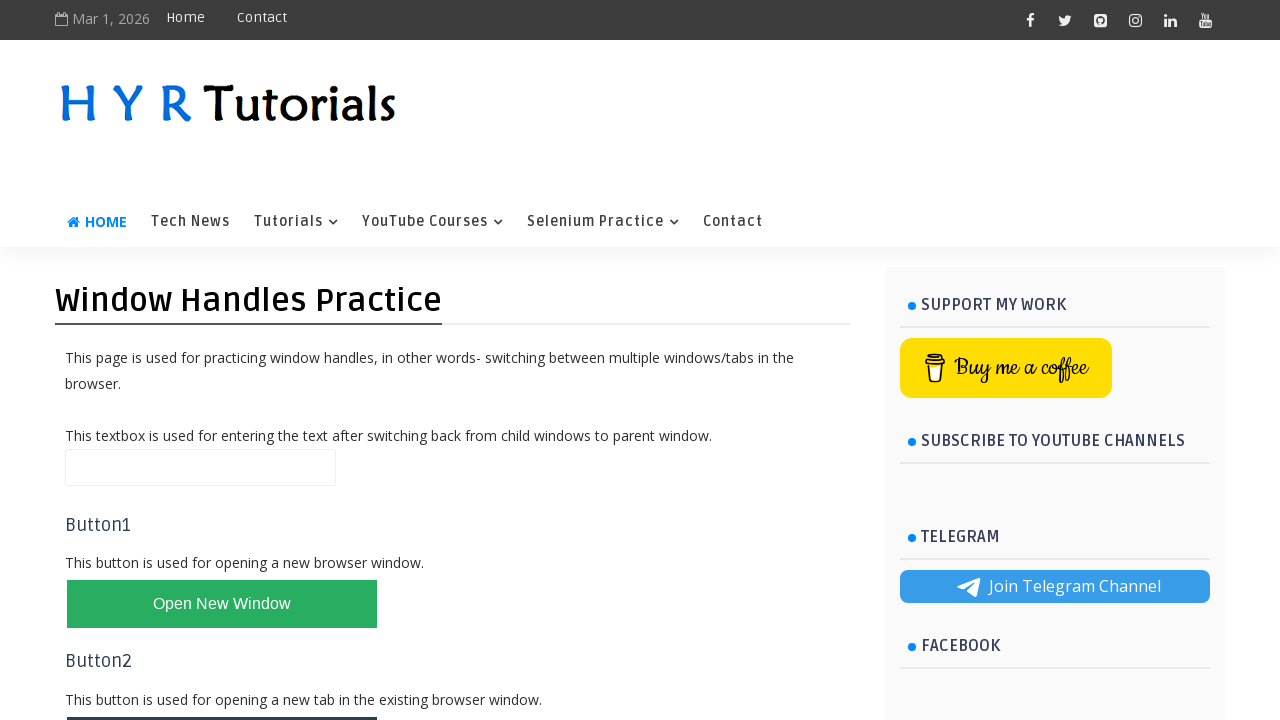

Filled name field with 'banu' in parent window on #name
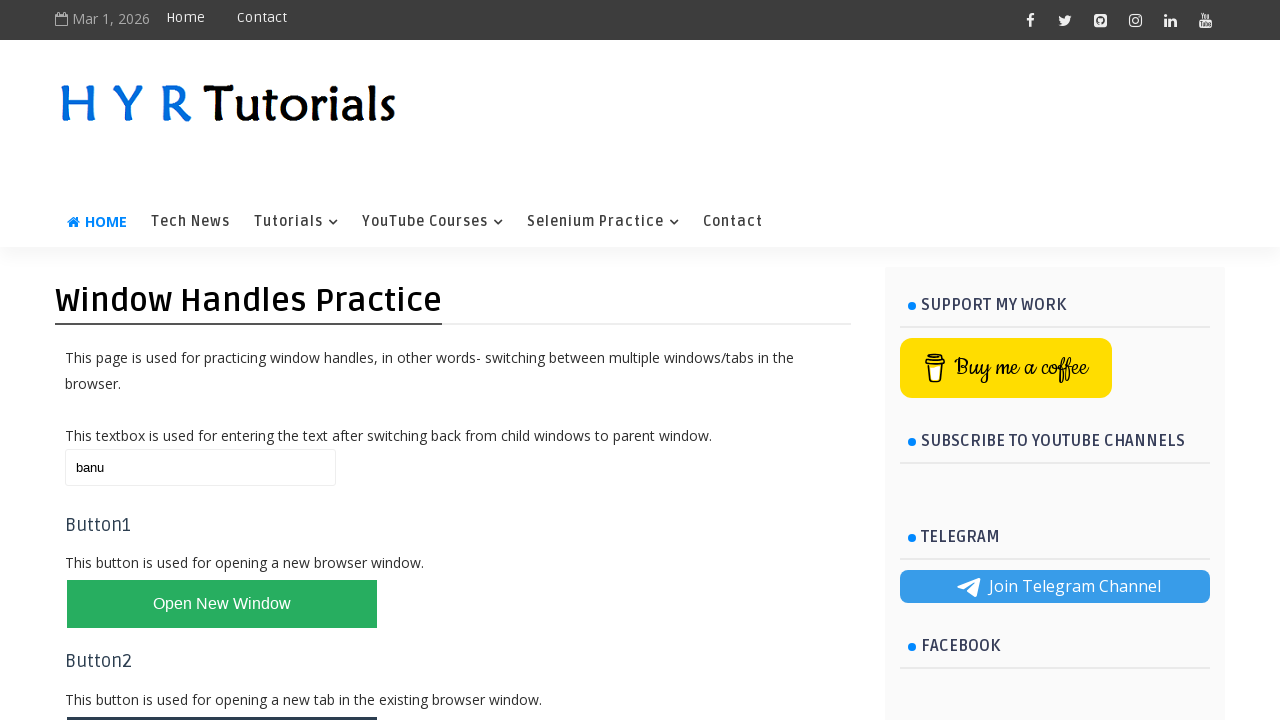

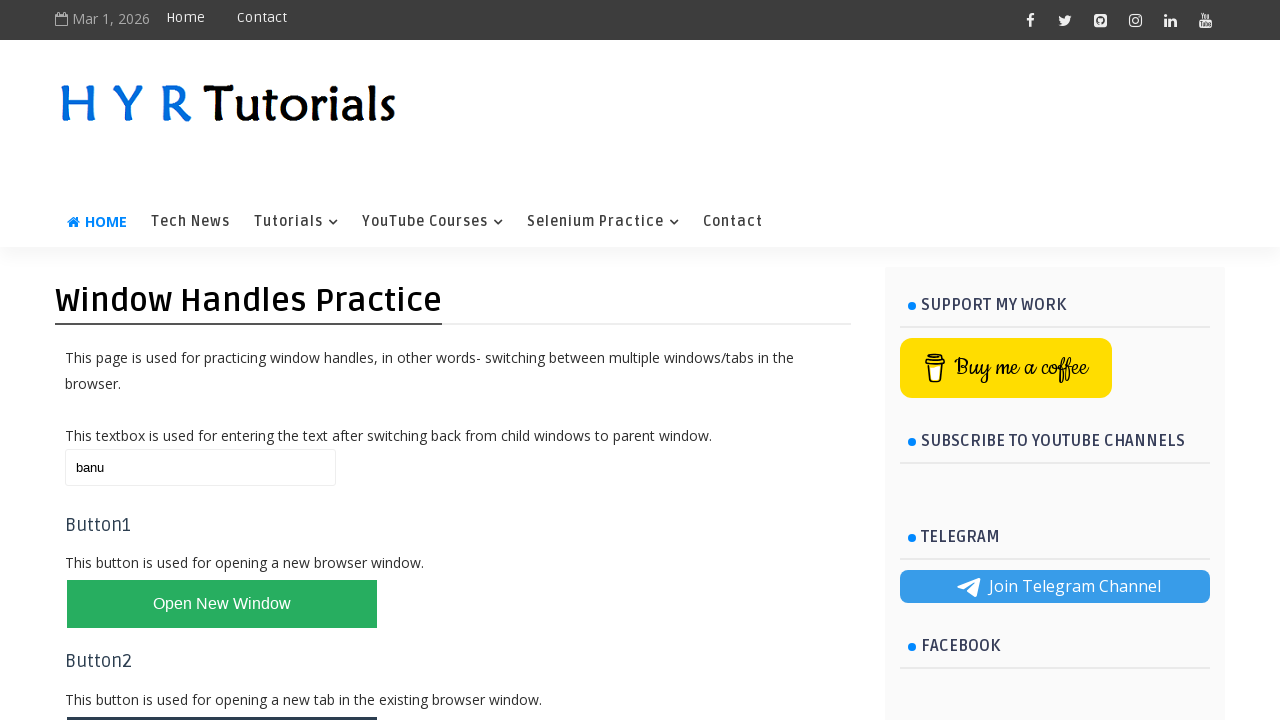